Tests multi-tab browser functionality by opening a new tab, navigating to a different website, closing the new tab, and switching back to the original tab.

Starting URL: https://demoqa.com/

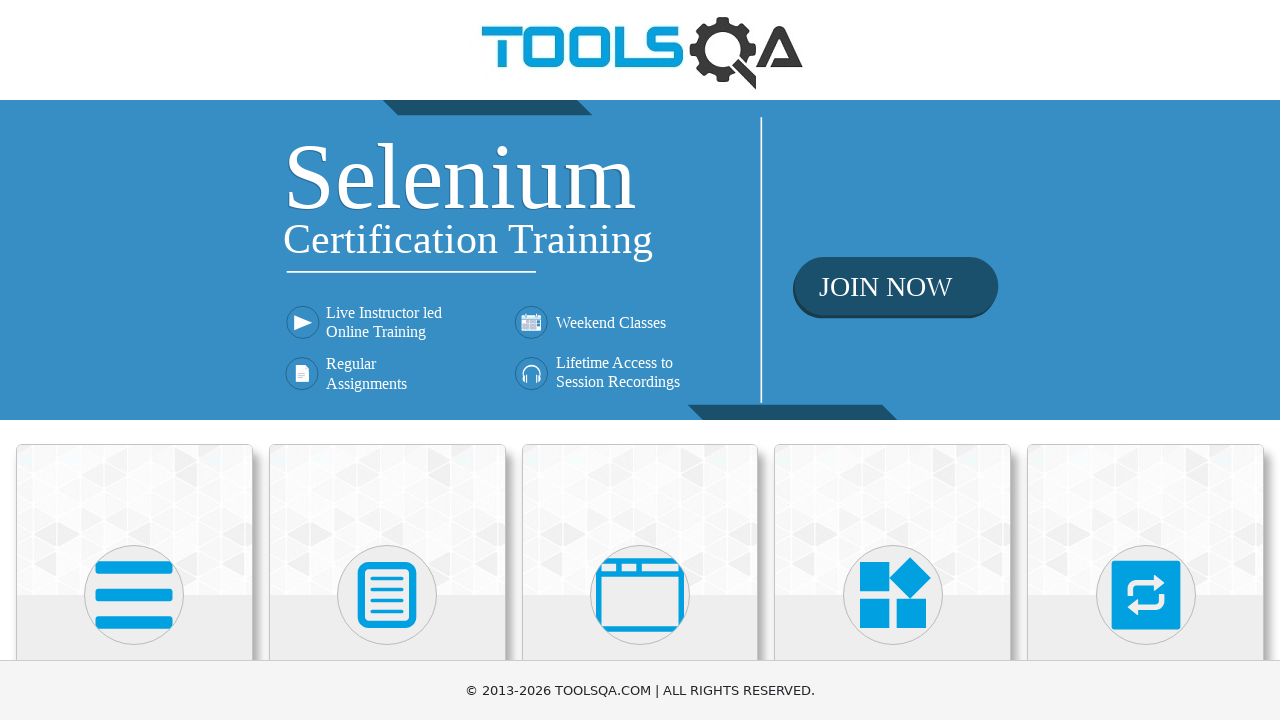

Opened a new tab in the browser
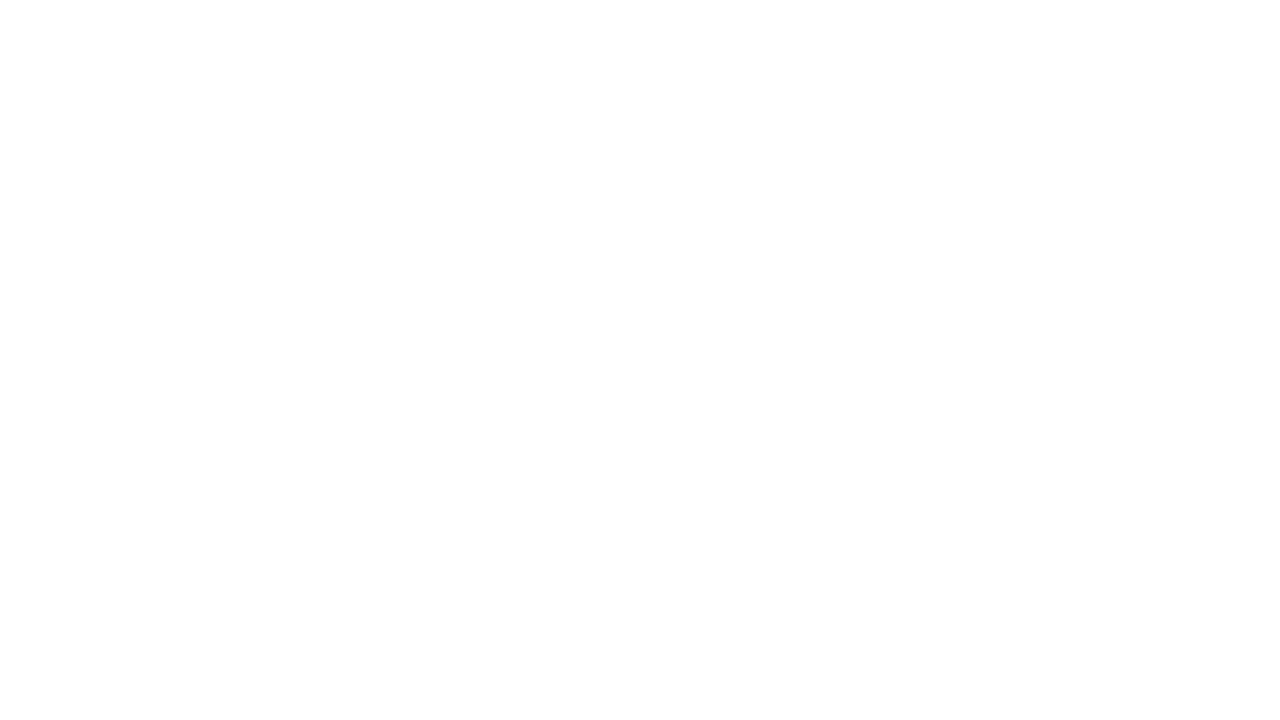

Navigated to https://example.com in the new tab
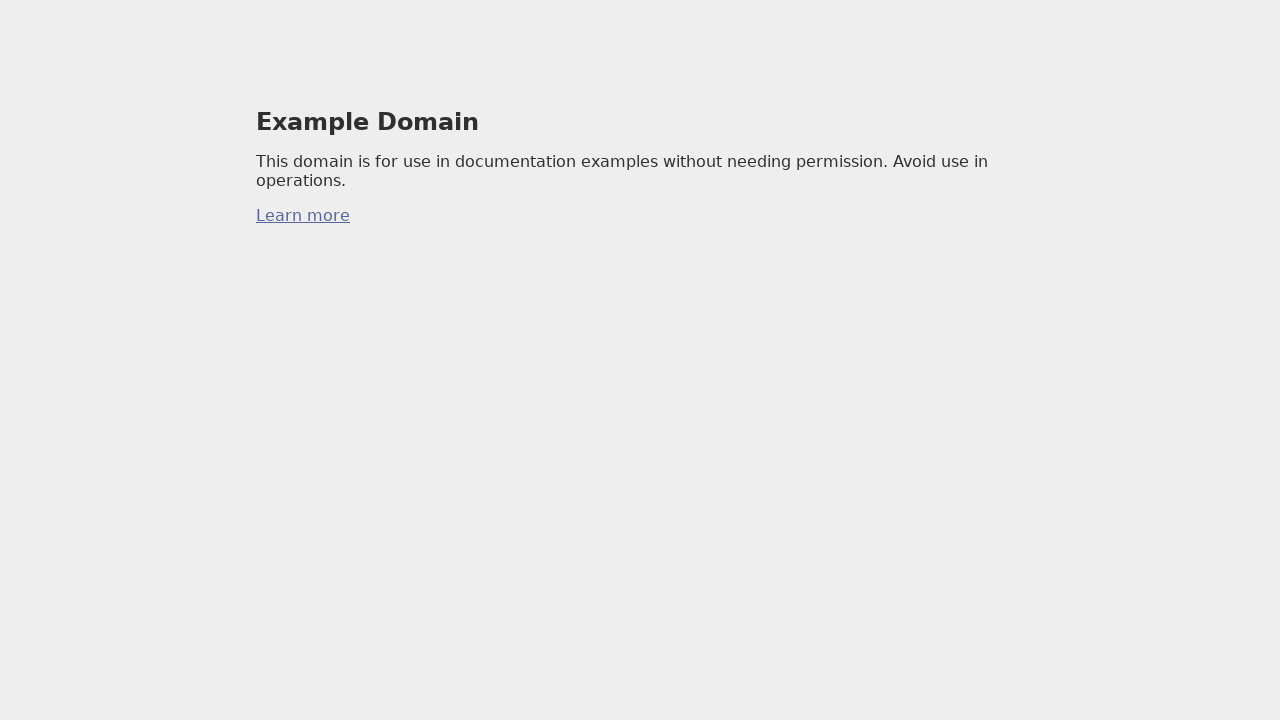

New tab page finished loading (domcontentloaded)
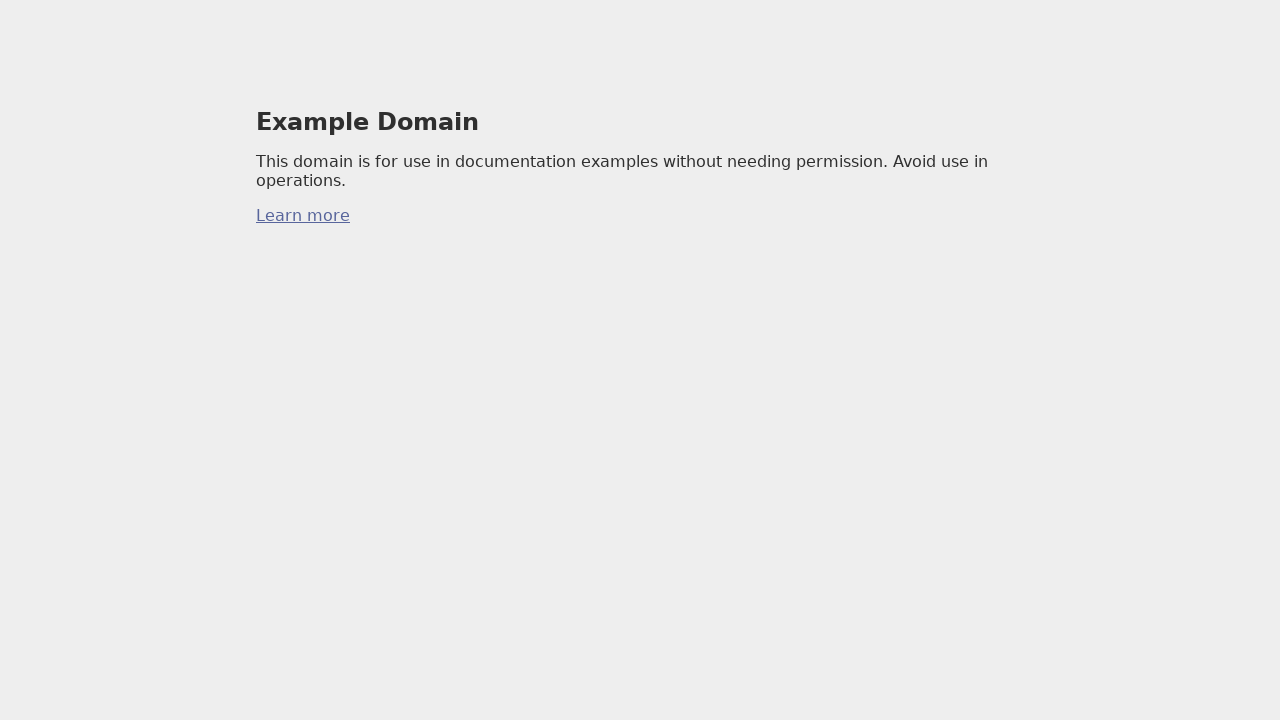

Closed the new tab
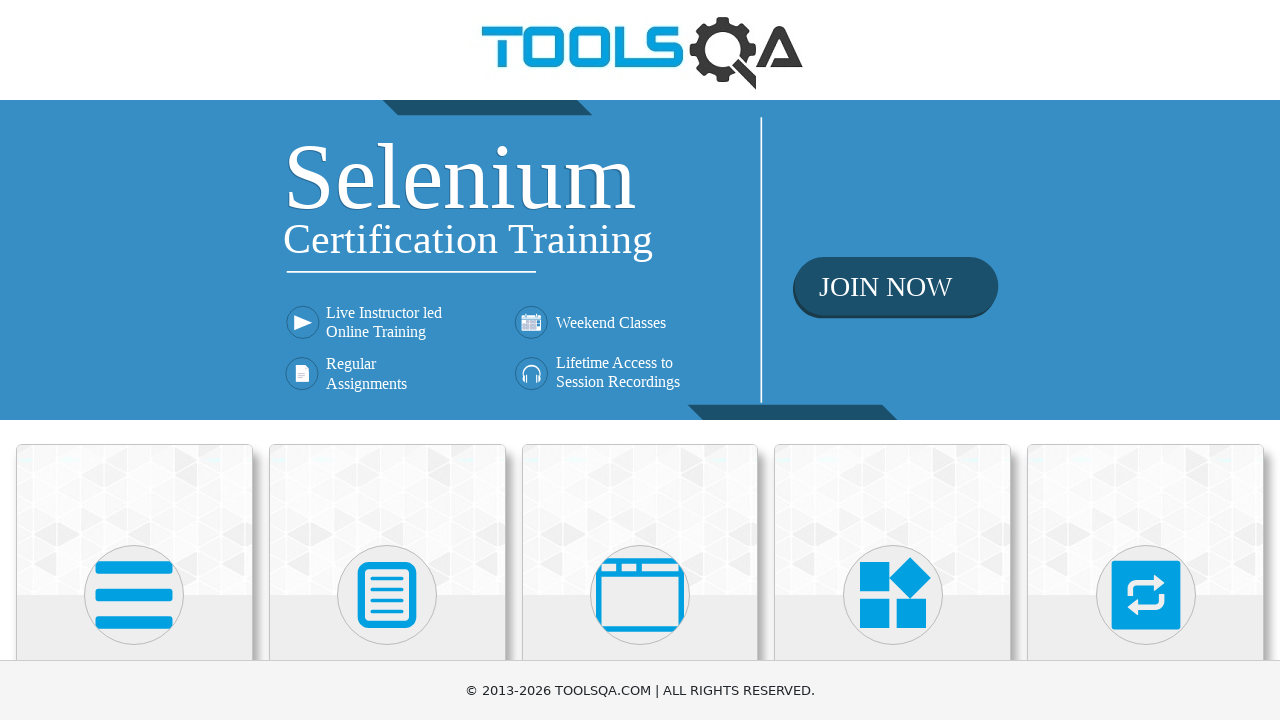

Verified original page is still loaded and available
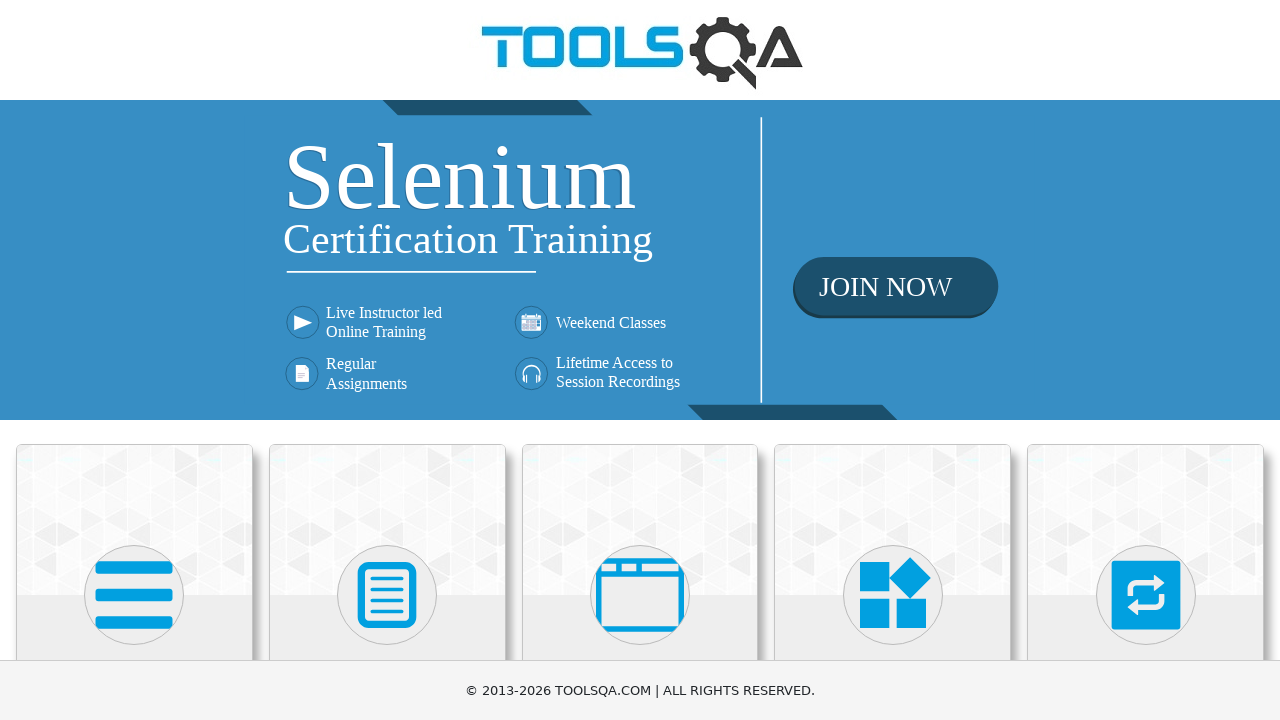

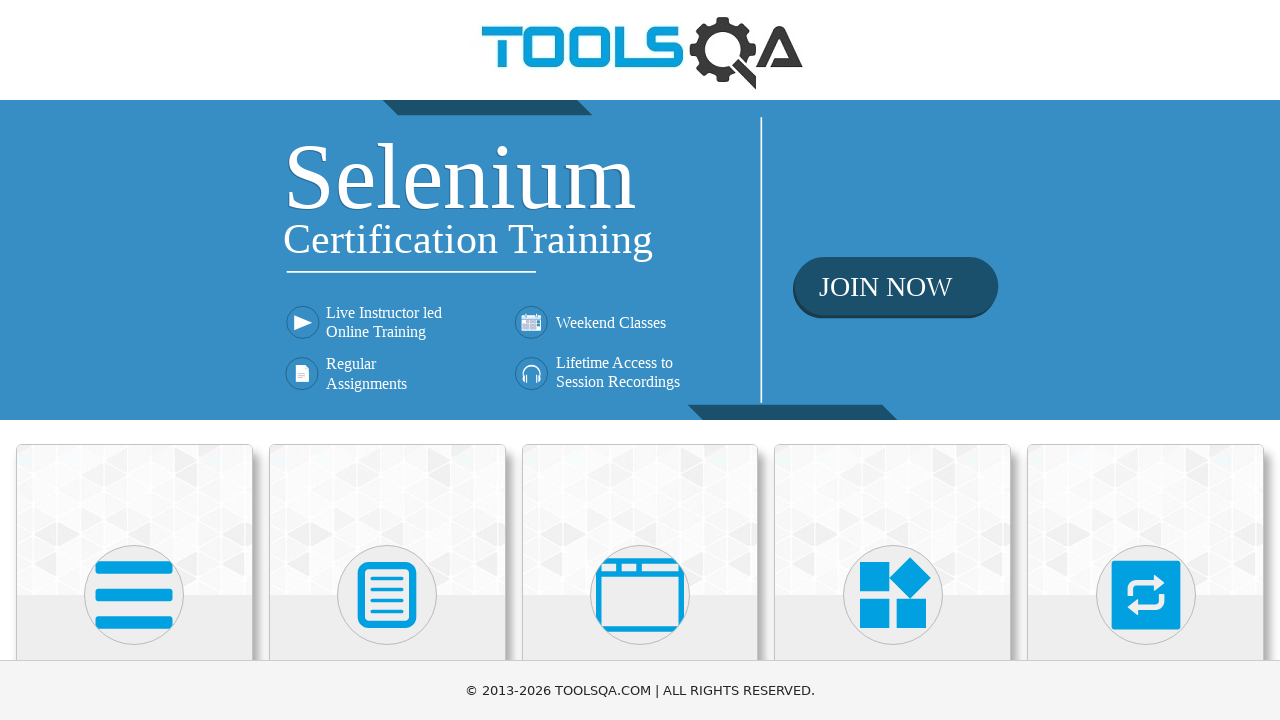